Navigates to the Python.org homepage

Starting URL: http://www.python.org

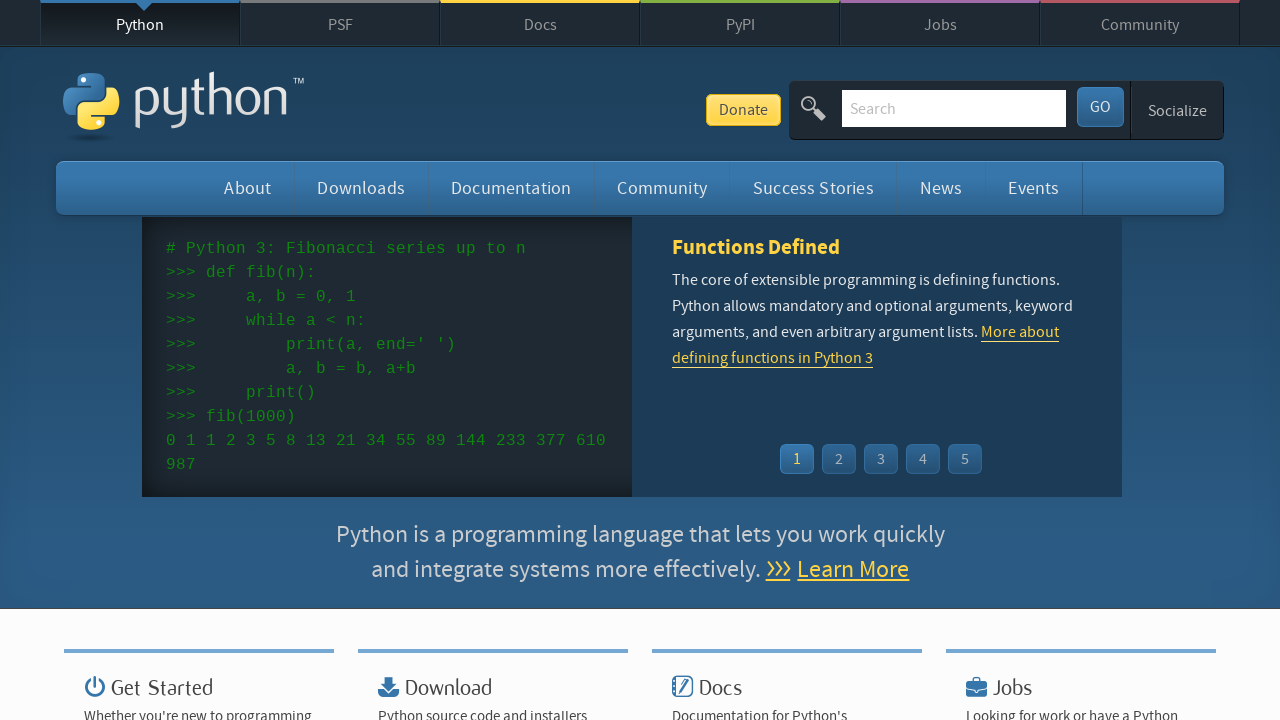

Navigated to Python.org homepage
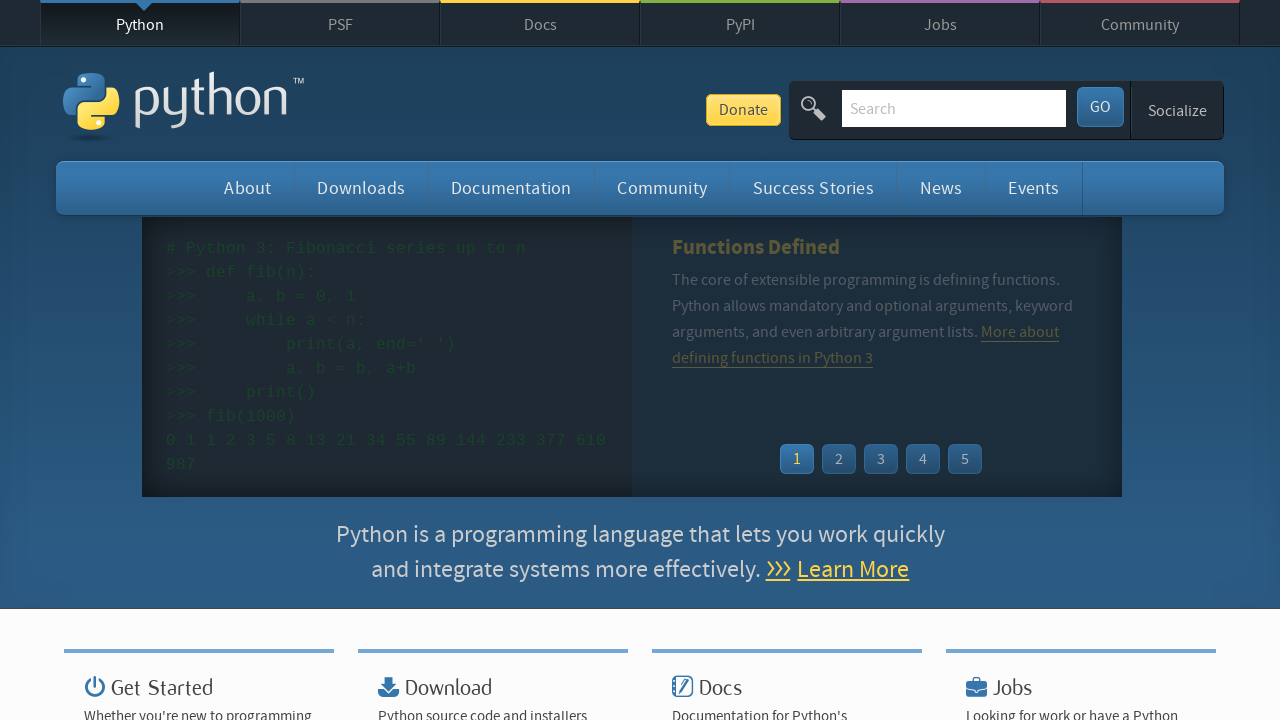

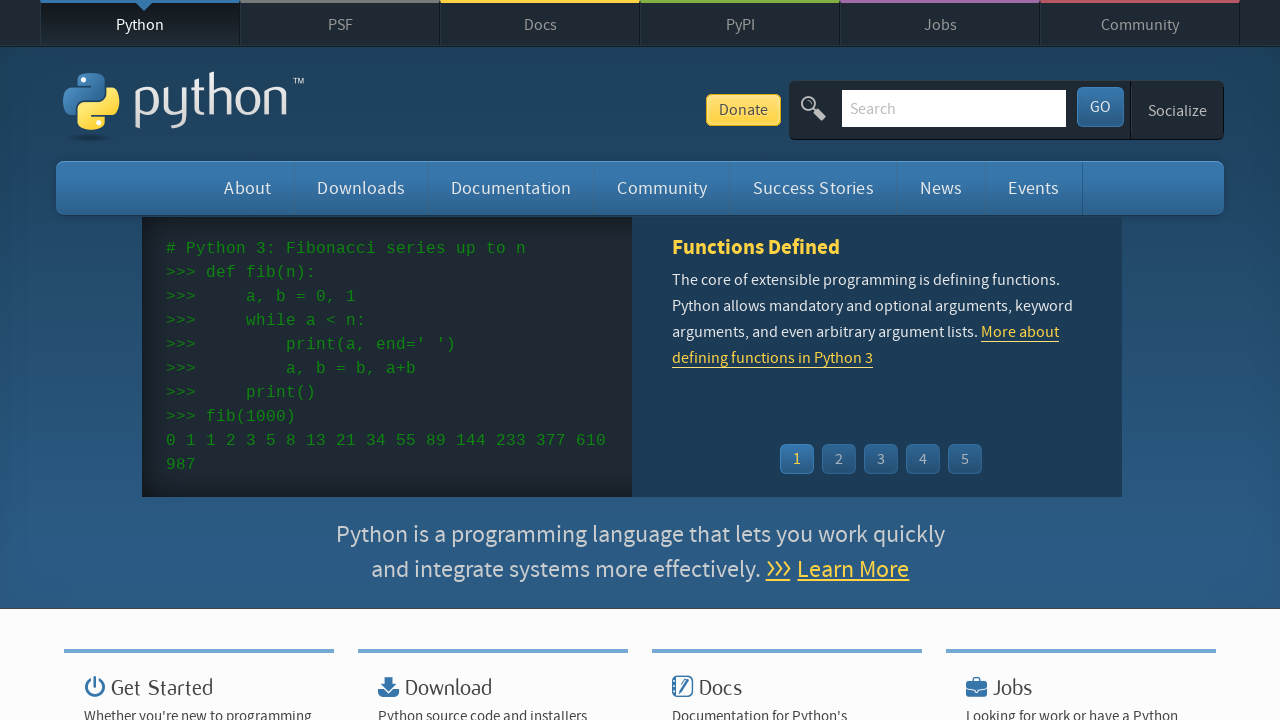